Tests that the illustration category link on the detail page navigates back to the illustration category section

Starting URL: https://relay.prototyp.digital/category/illustration

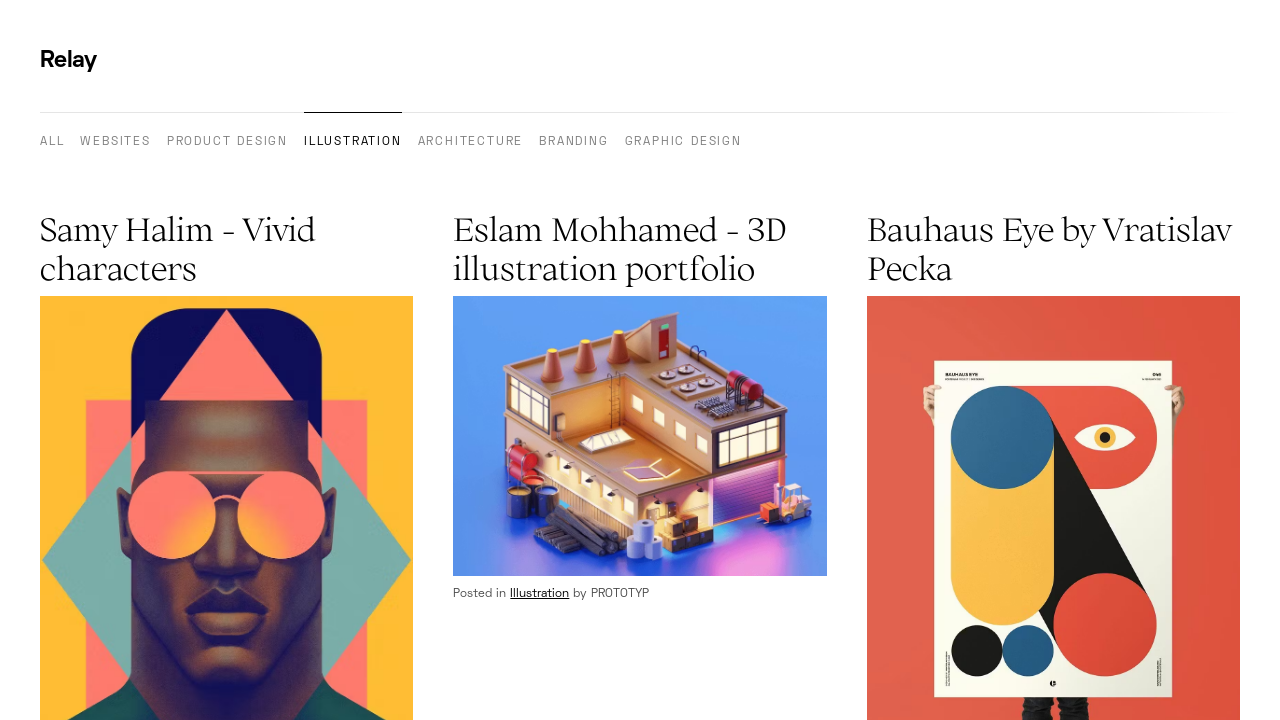

Clicked first article image to open detail page at (227, 457) on article img >> nth=0
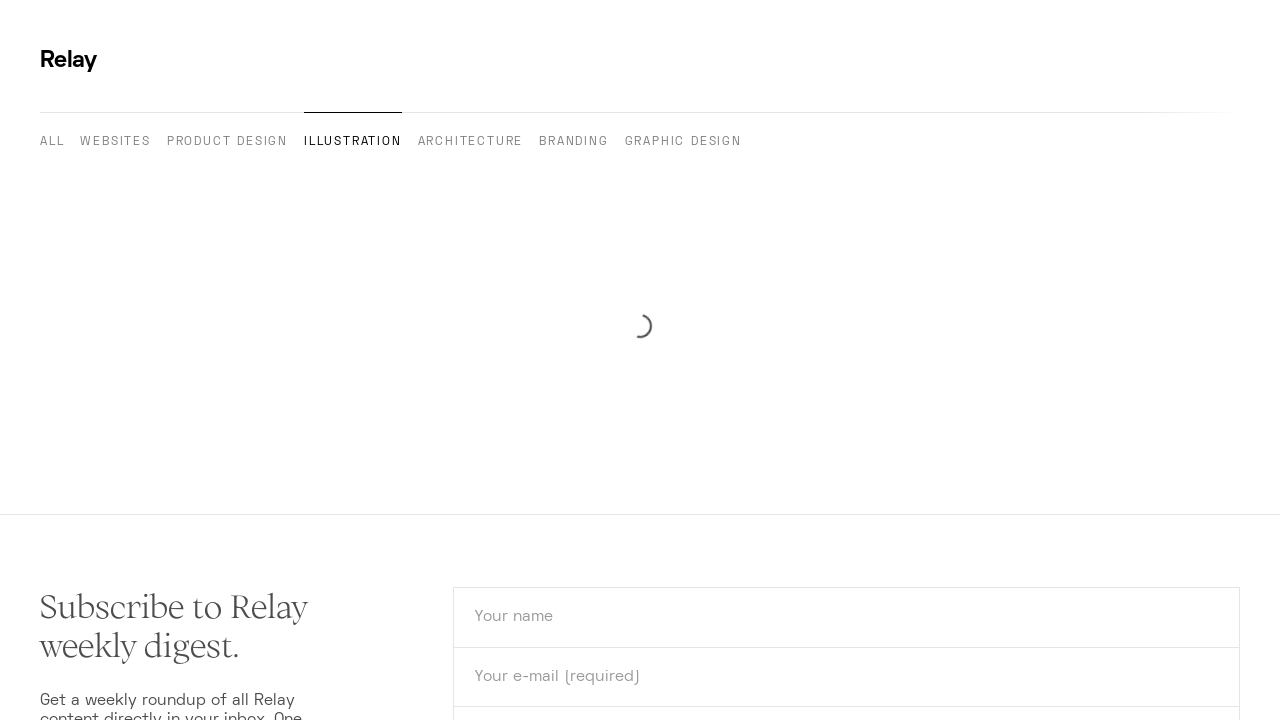

Clicked 'illustration ⟶' link to return to illustration category section at (390, 229) on internal:role=link[name="illustration ⟶"i]
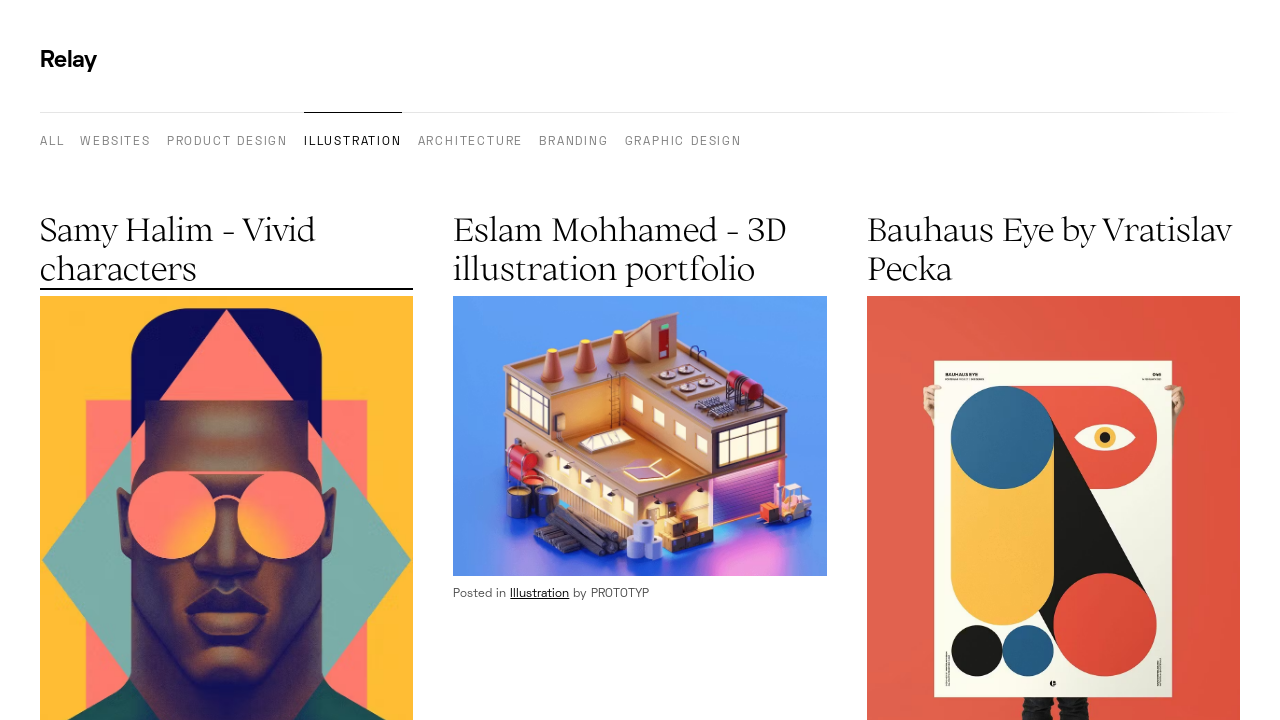

Verified navigation to illustration category URL
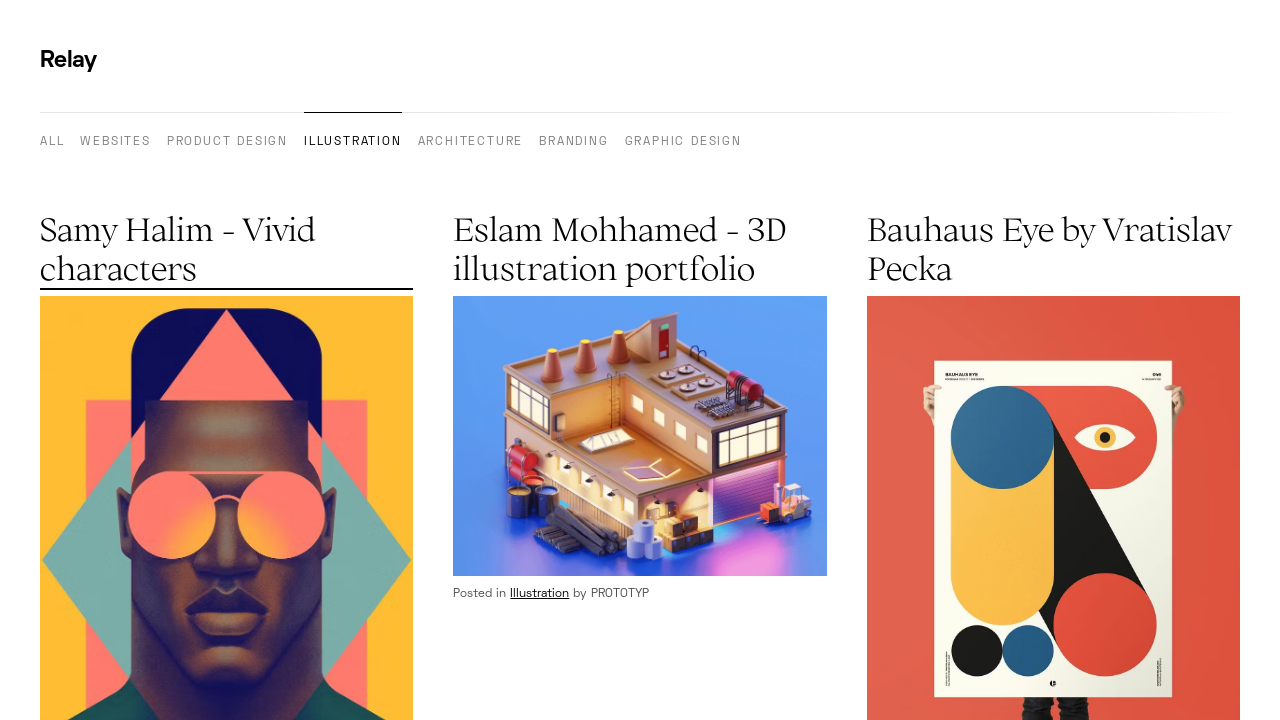

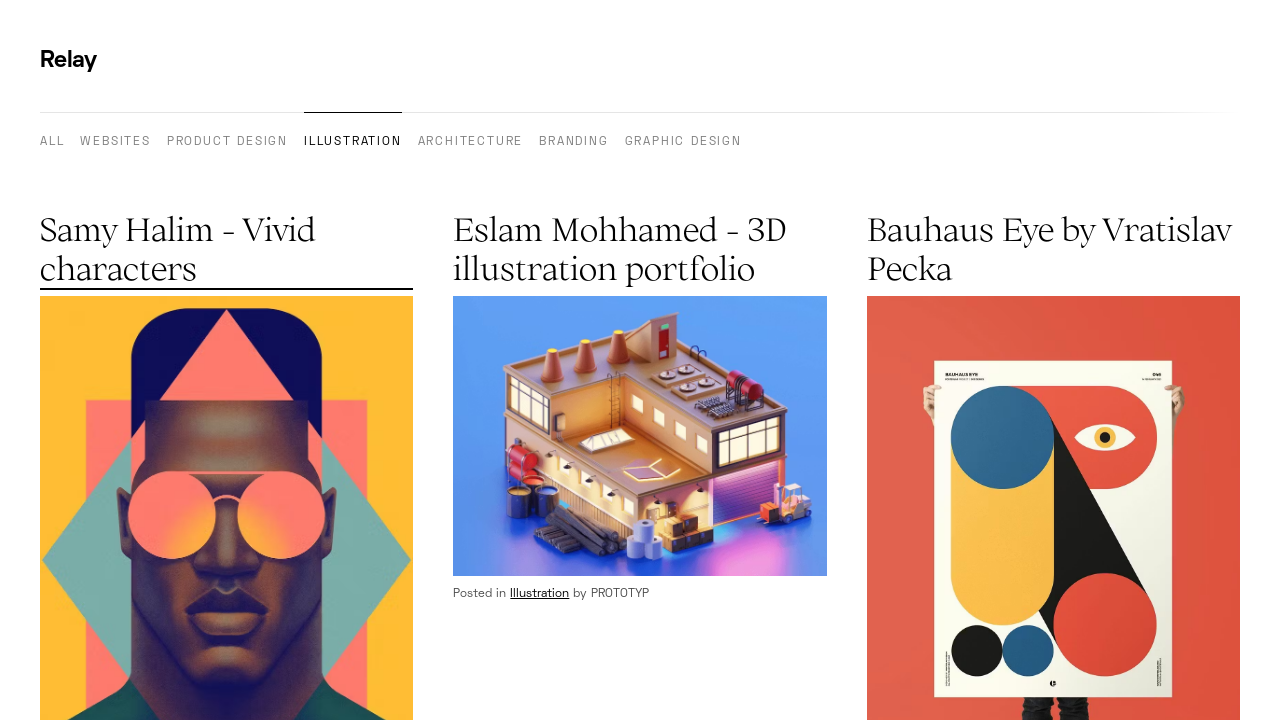